Tests that the Clear completed button displays correct text when items are completed

Starting URL: https://demo.playwright.dev/todomvc

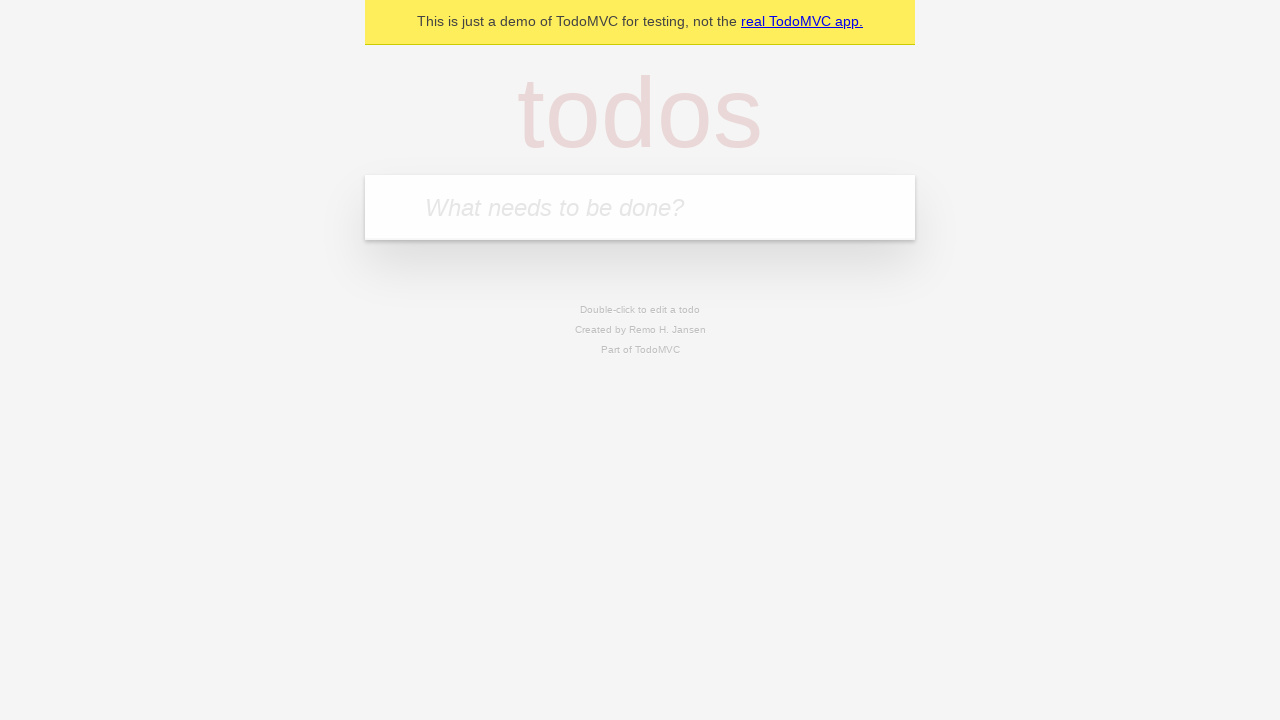

Filled todo input with 'buy some cheese' on internal:attr=[placeholder="What needs to be done?"i]
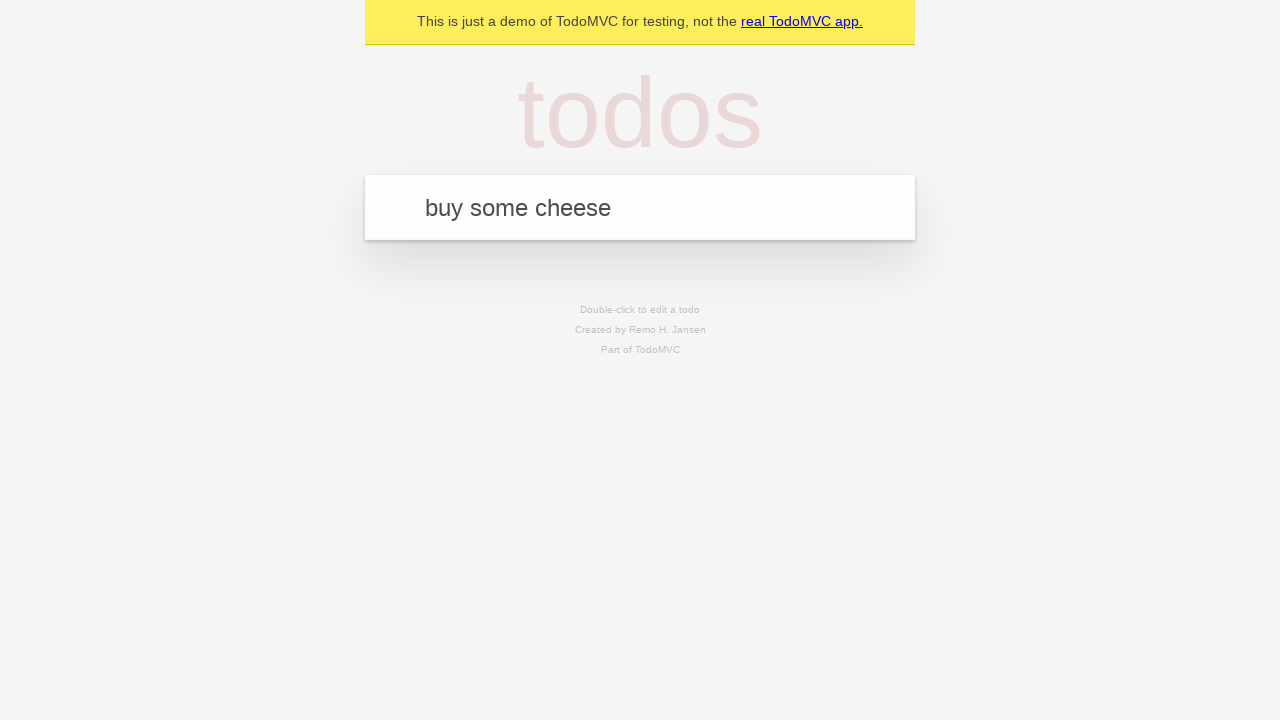

Pressed Enter to add first todo item on internal:attr=[placeholder="What needs to be done?"i]
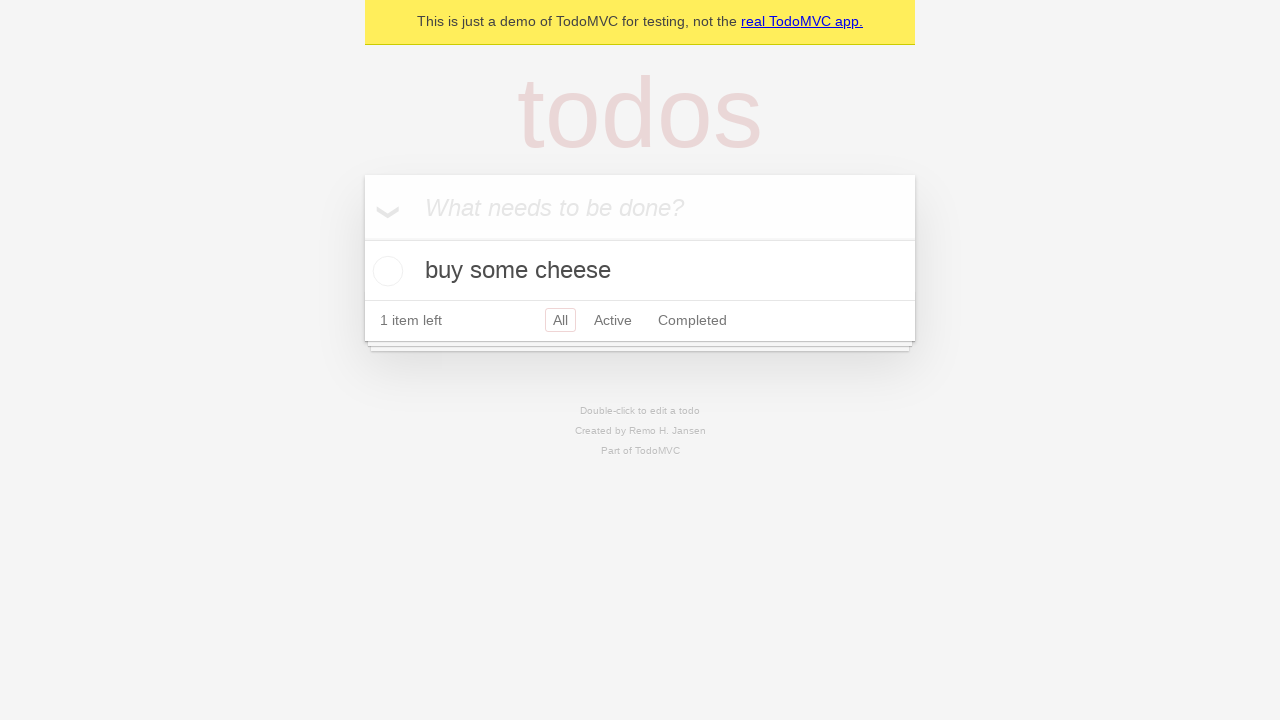

Filled todo input with 'feed the cat' on internal:attr=[placeholder="What needs to be done?"i]
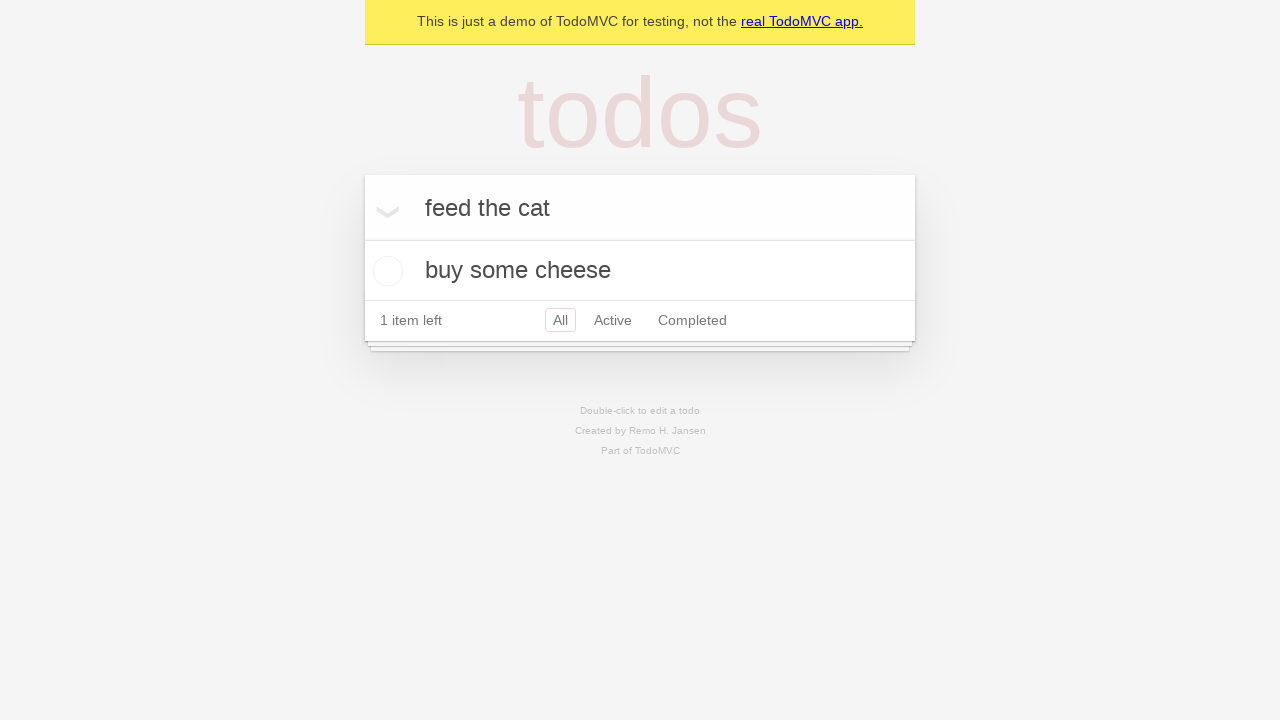

Pressed Enter to add second todo item on internal:attr=[placeholder="What needs to be done?"i]
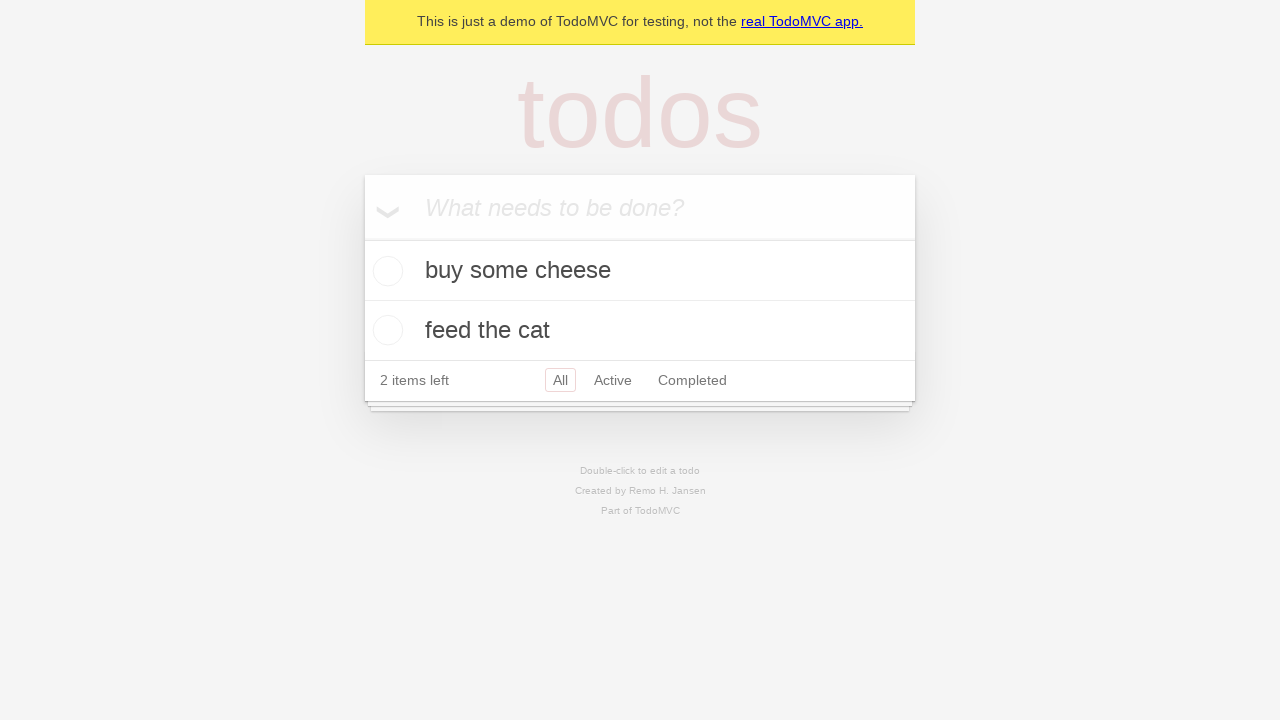

Filled todo input with 'book a doctors appointment' on internal:attr=[placeholder="What needs to be done?"i]
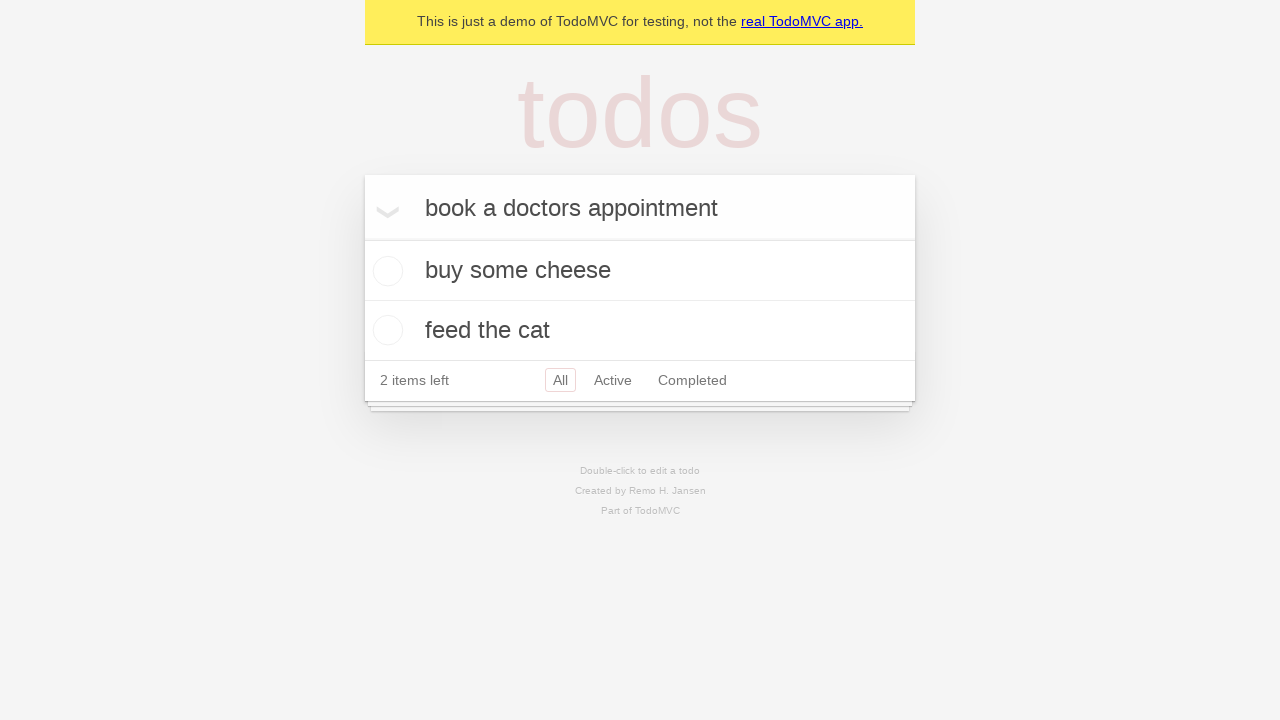

Pressed Enter to add third todo item on internal:attr=[placeholder="What needs to be done?"i]
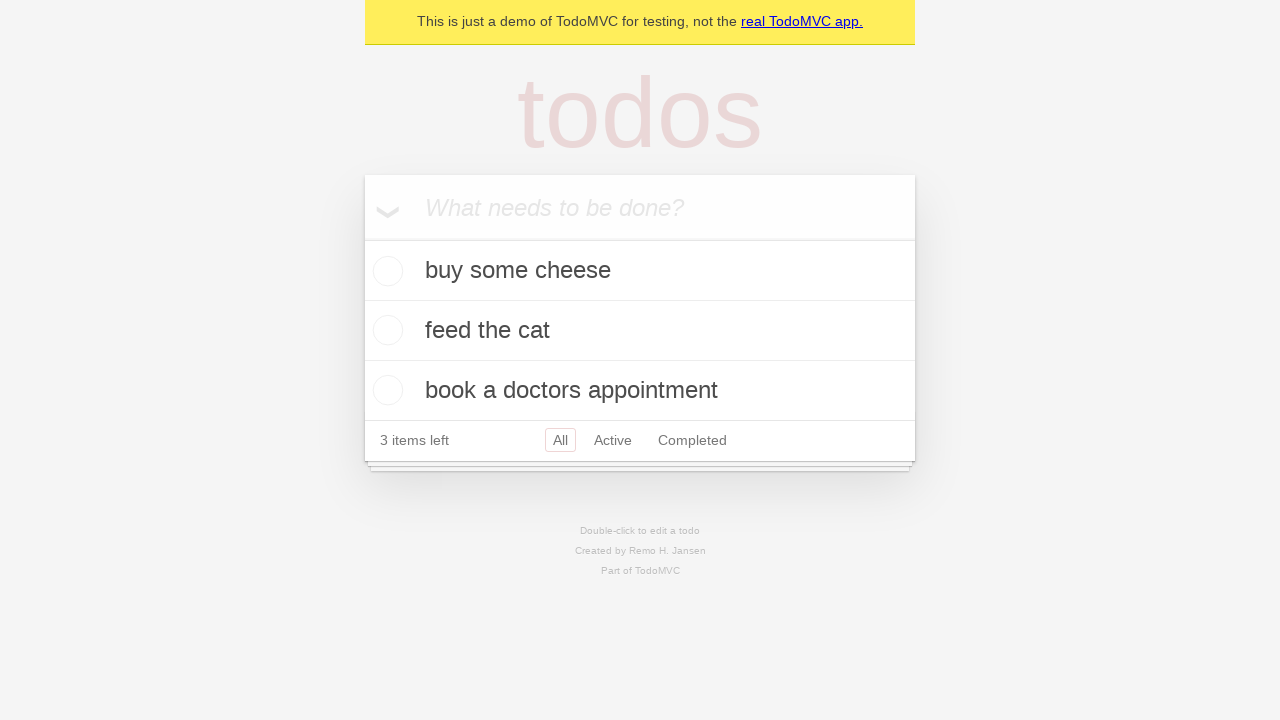

Checked the first todo item as completed at (385, 271) on .todo-list li .toggle >> nth=0
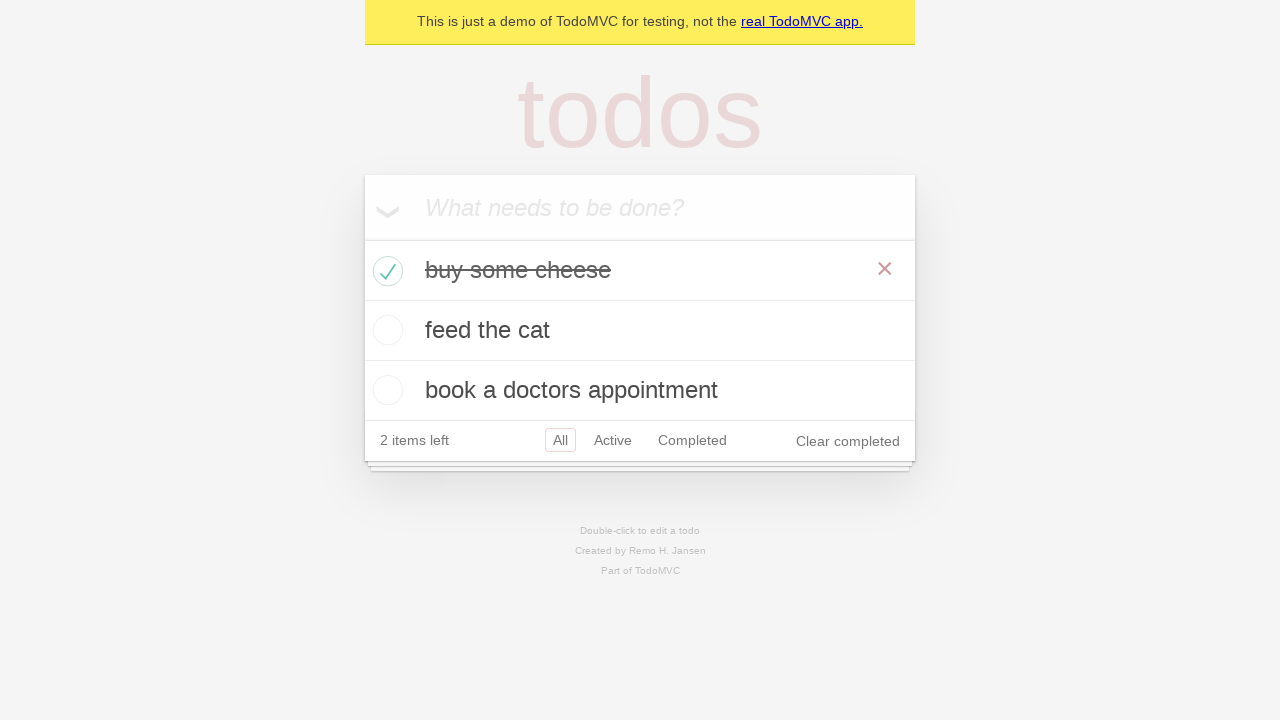

Clear completed button is now visible and ready
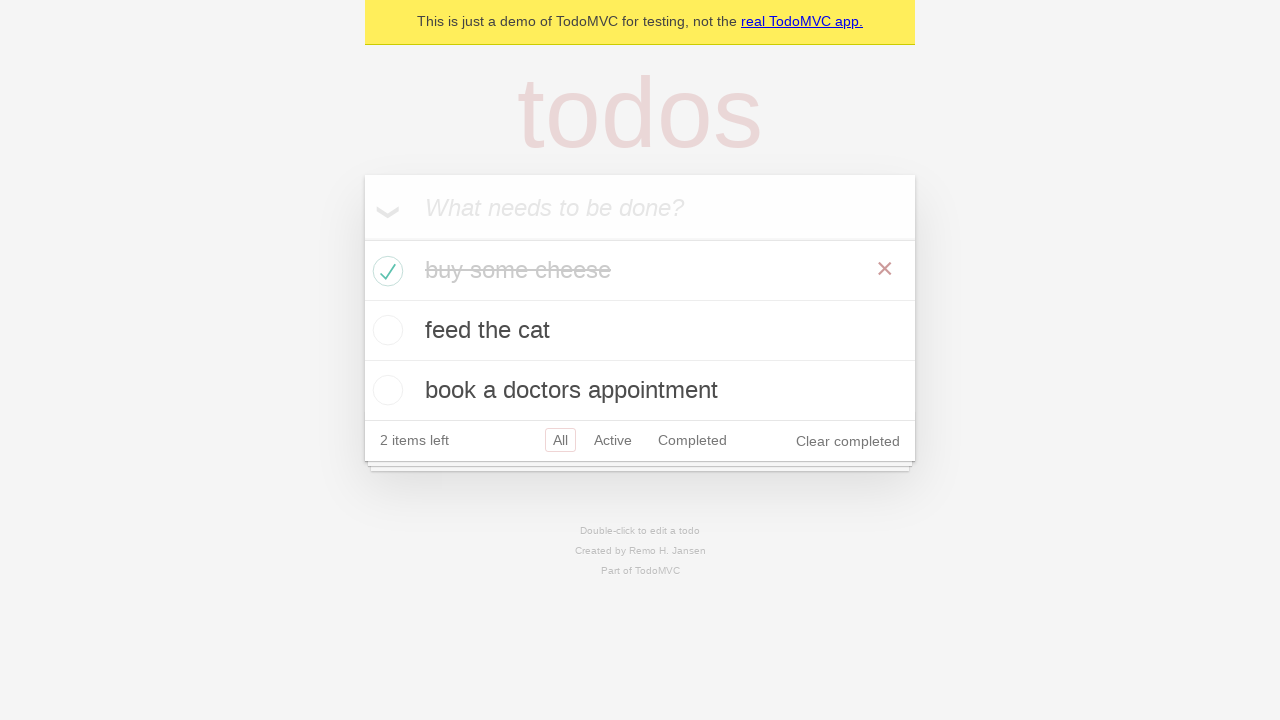

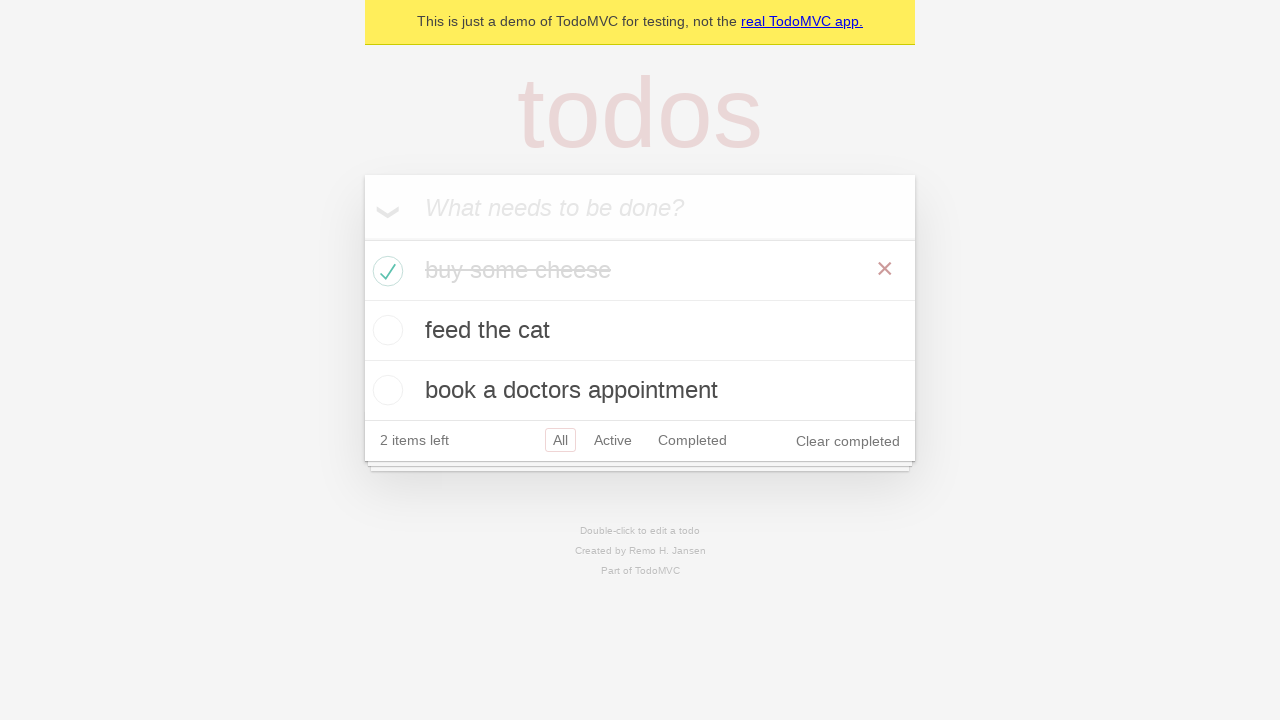